Tests registration form validation when confirmation password does not match the original password

Starting URL: https://alada.vn/tai-khoan/dang-ky.html

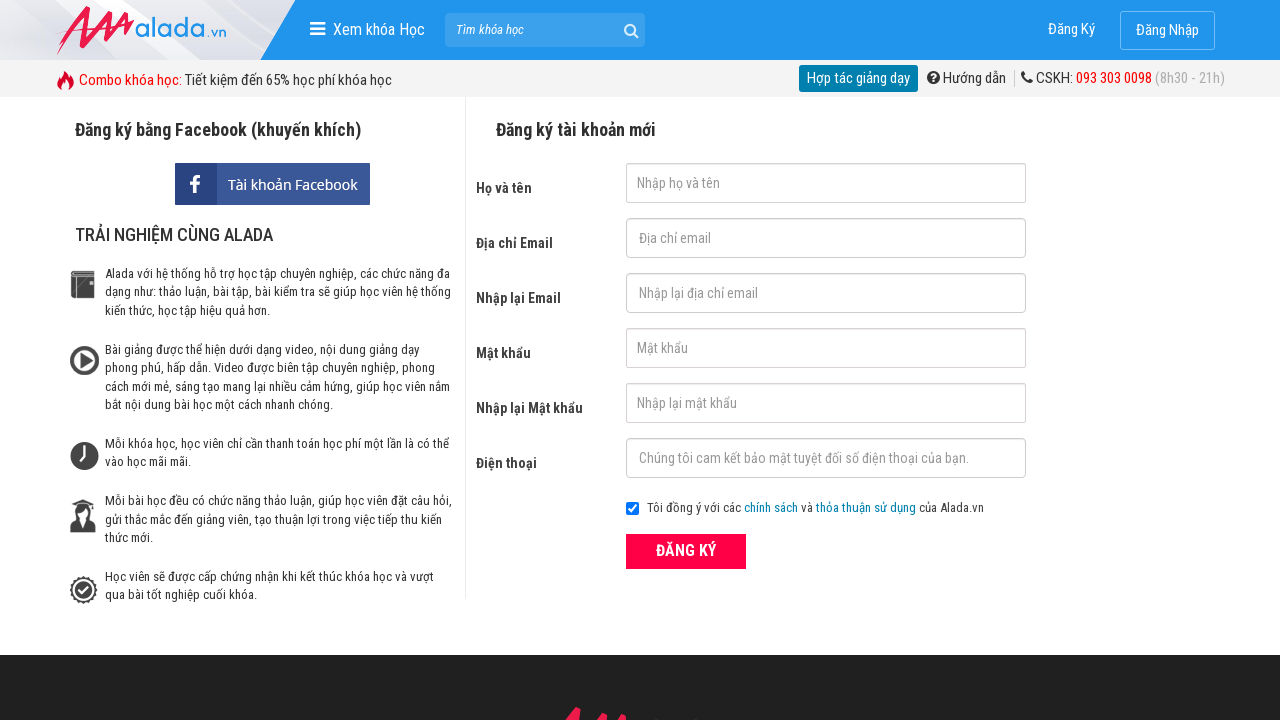

Filled first name field with 'ABC' on #txtFirstname
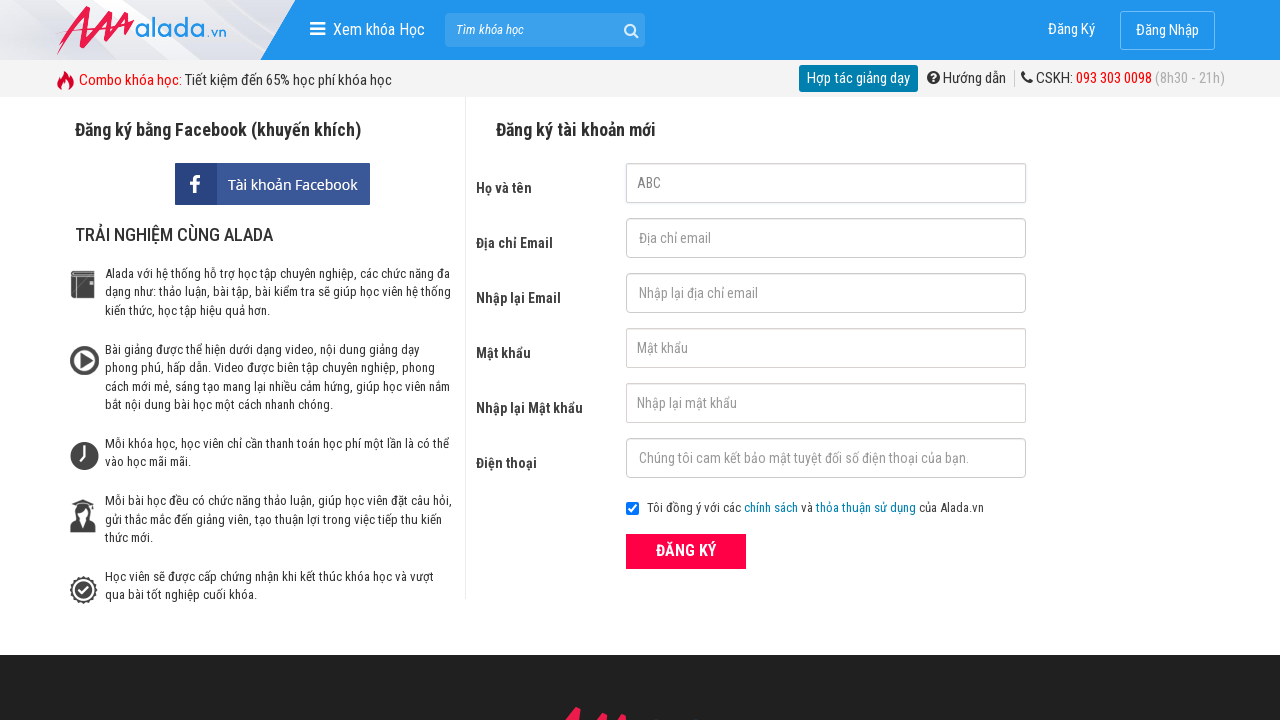

Filled email field with '123@gmail.com' on #txtEmail
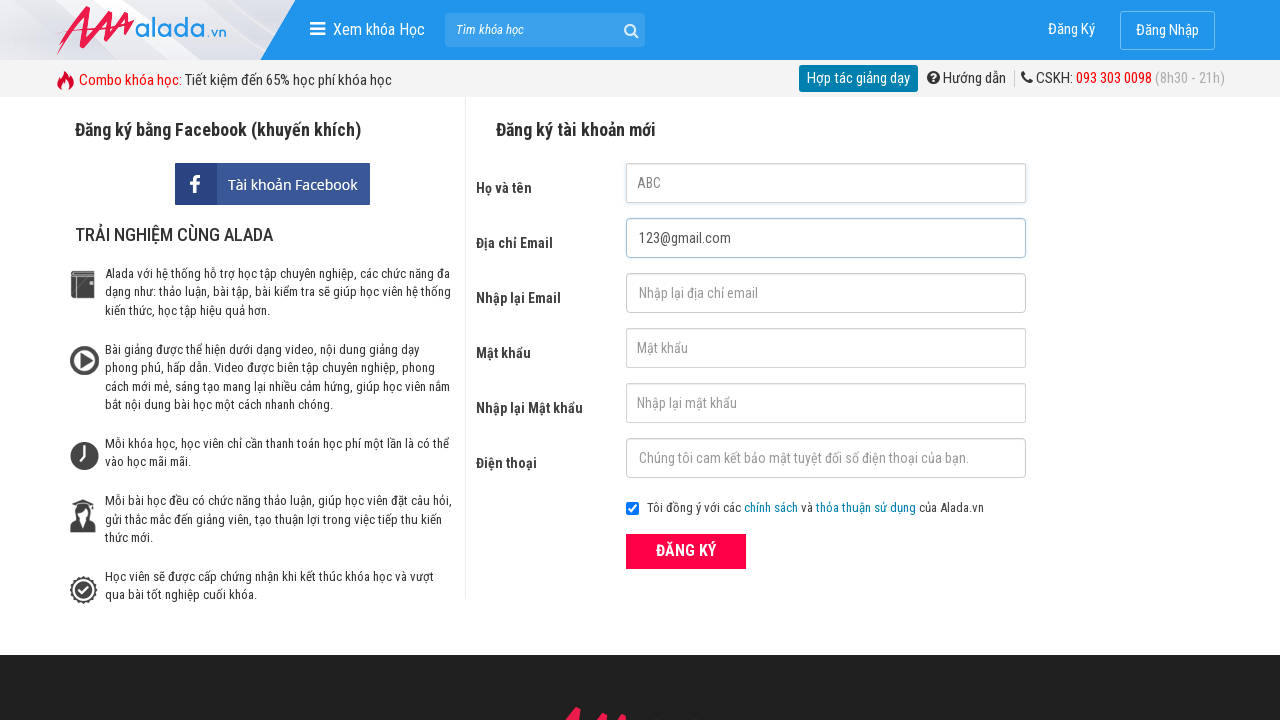

Filled confirm email field with '123@gmail.com' on #txtCEmail
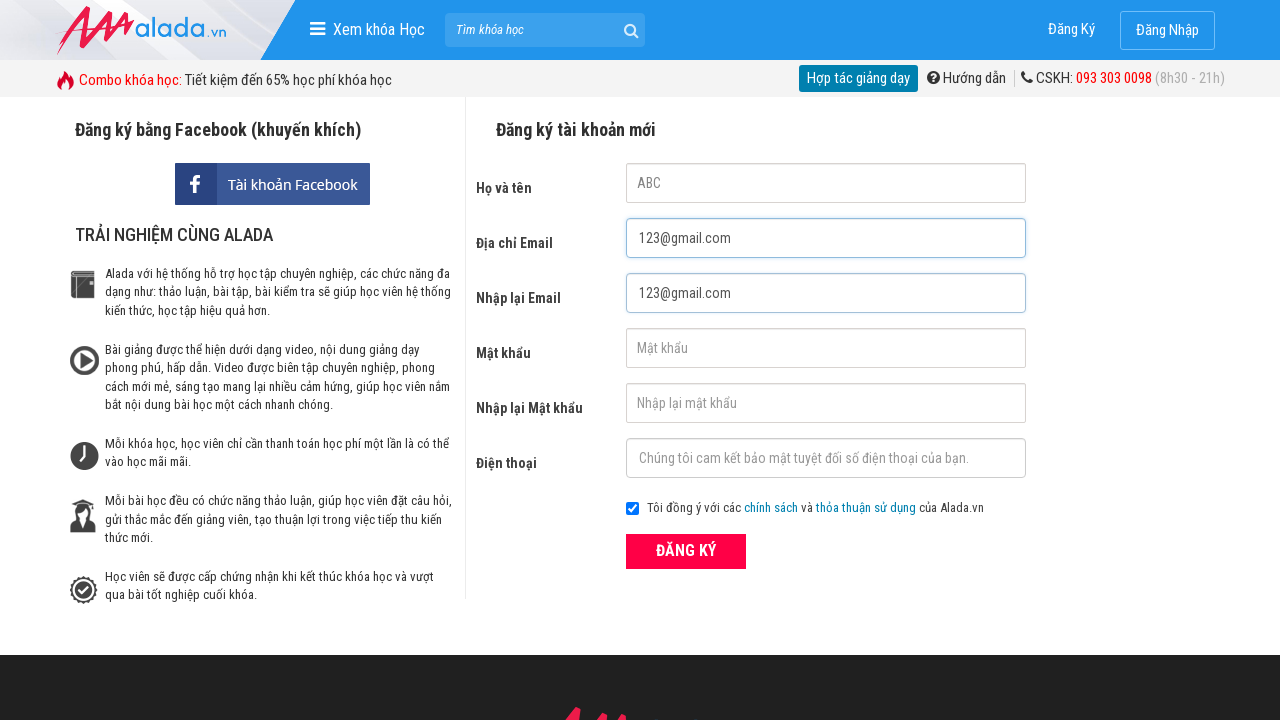

Filled password field with '123456' on #txtPassword
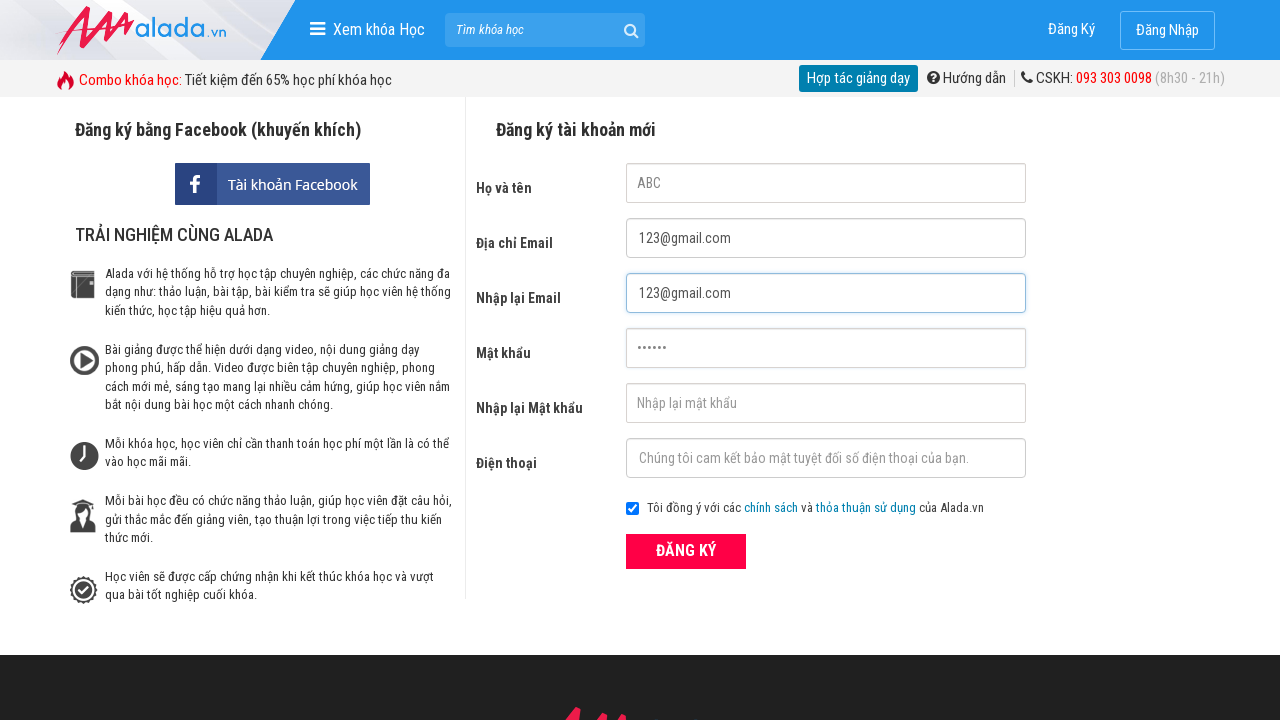

Filled confirm password field with mismatched password '123654' on #txtCPassword
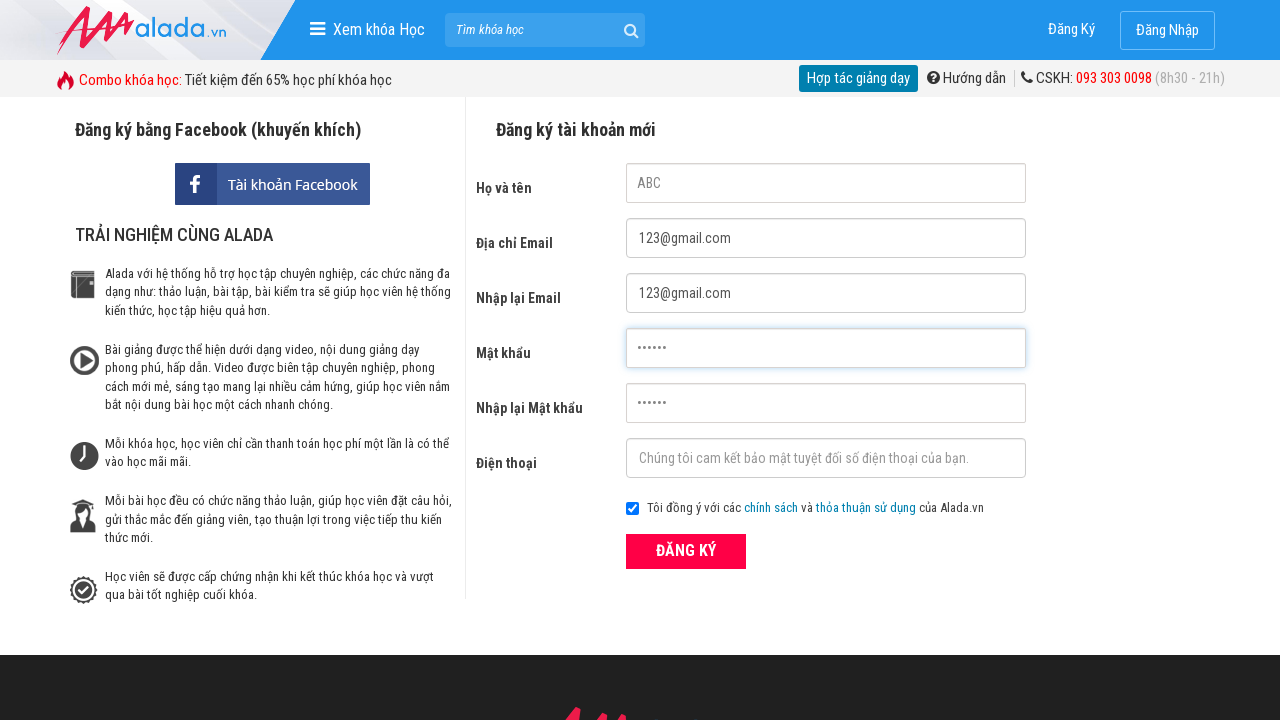

Filled phone field with '0987654321' on #txtPhone
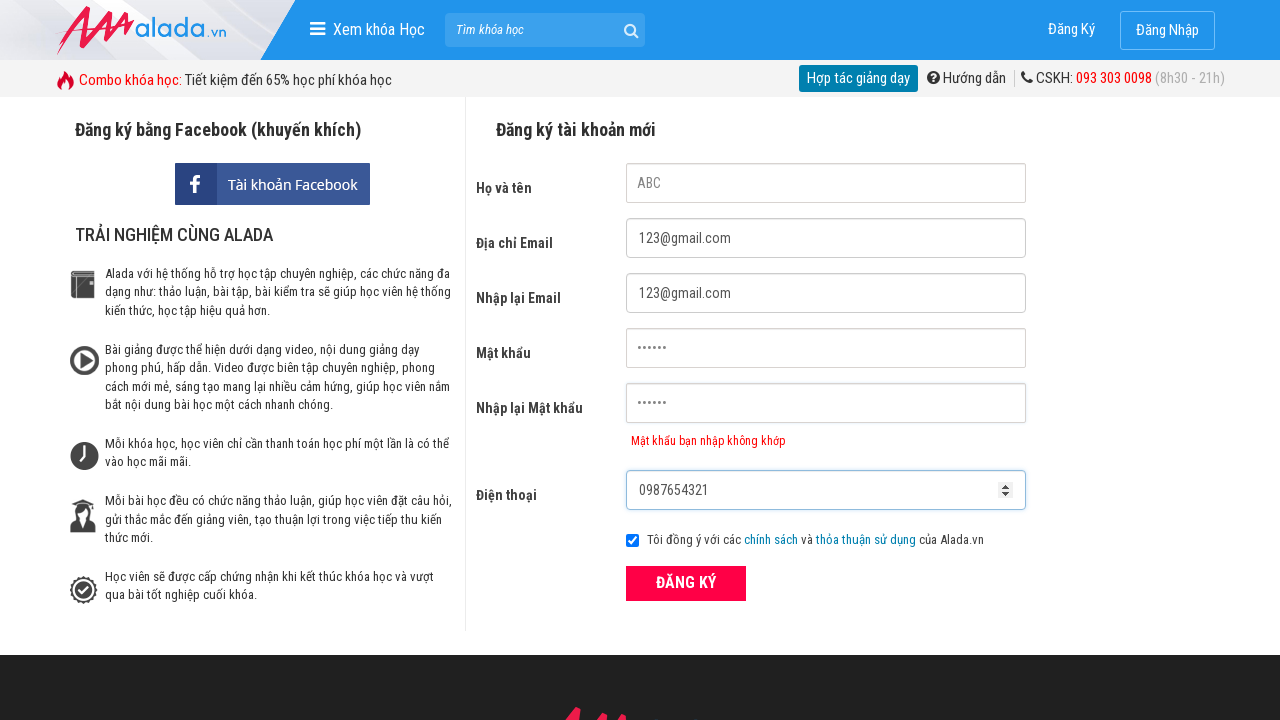

Clicked ĐĂNG KÝ (Register) button at (686, 583) on xpath=//form[@id='frmLogin']//button[text()='ĐĂNG KÝ']
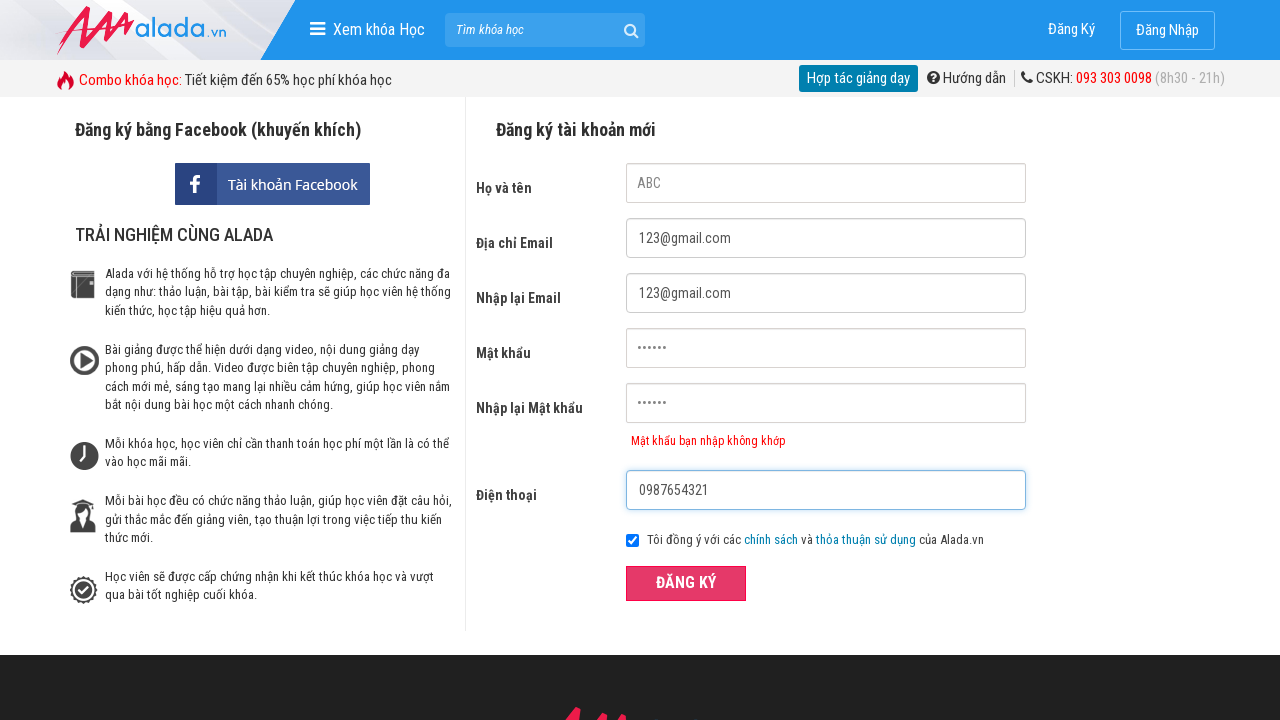

Confirmation password error message appeared
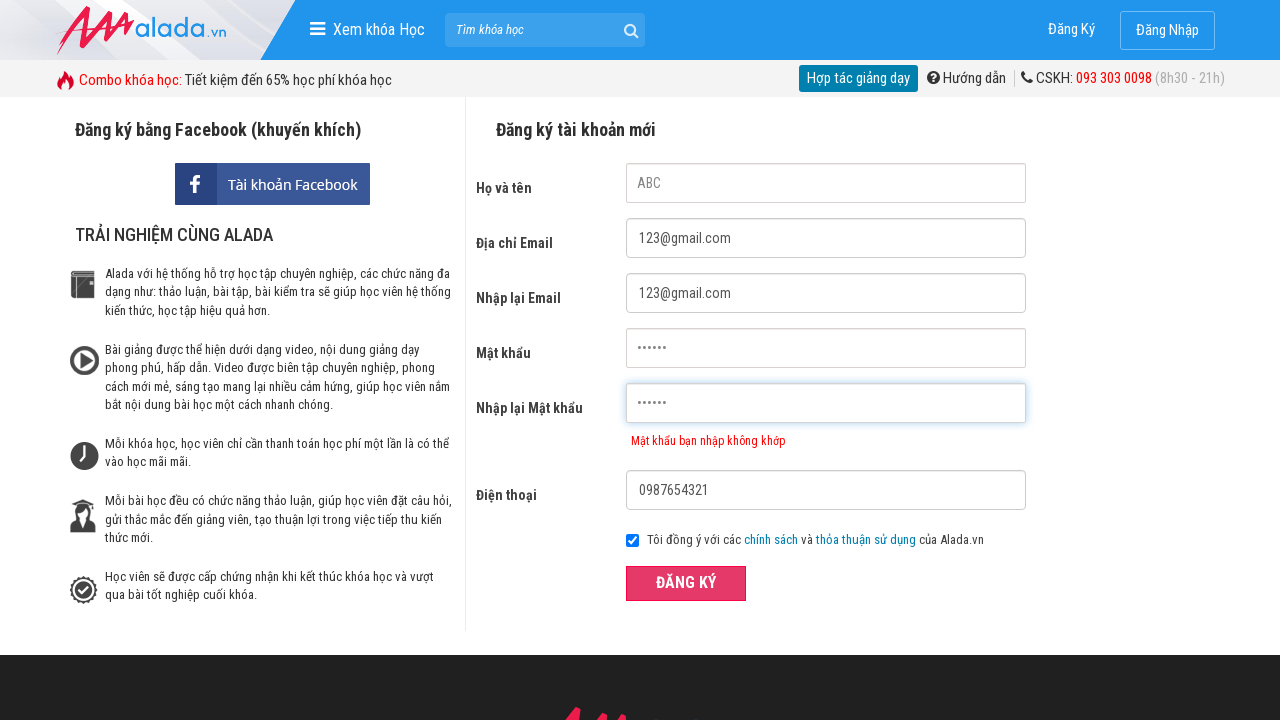

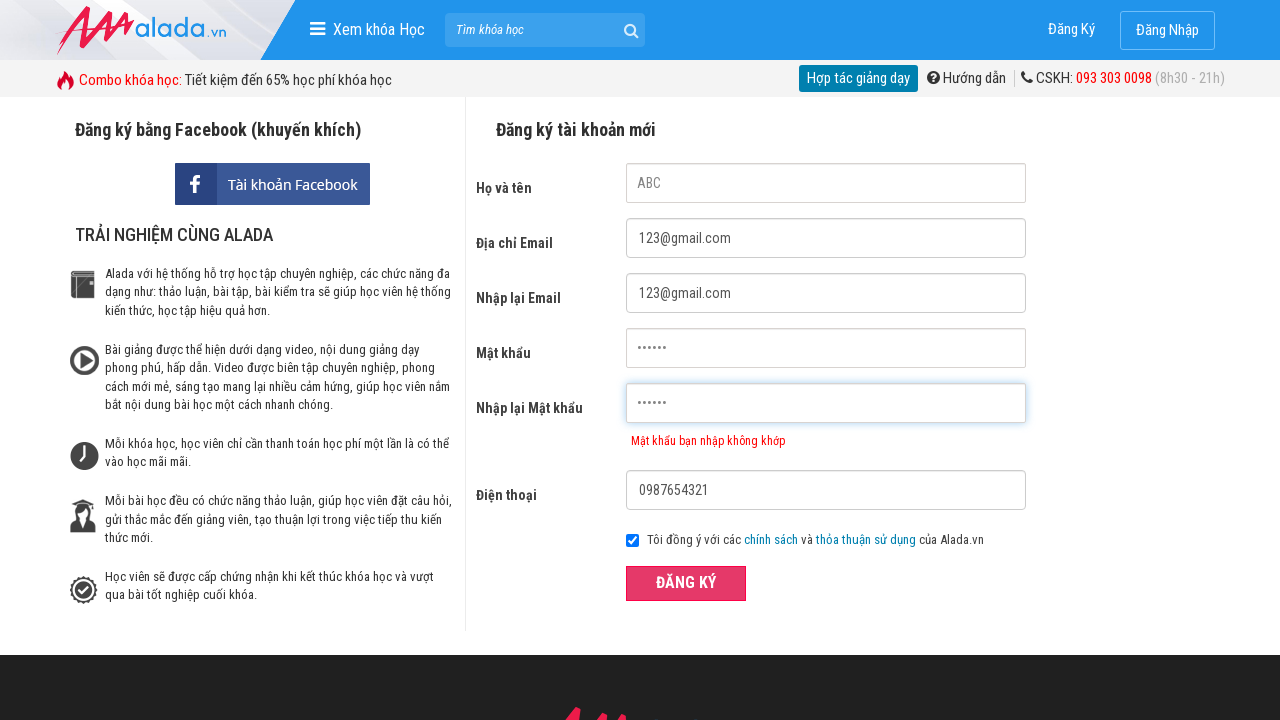